Tests a signup form by filling in personal information including name, email, phone number with country code, and unchecking promotional email checkbox before submitting

Starting URL: https://www.tutorialspoint.com/market/signup.jsp?v=1.0

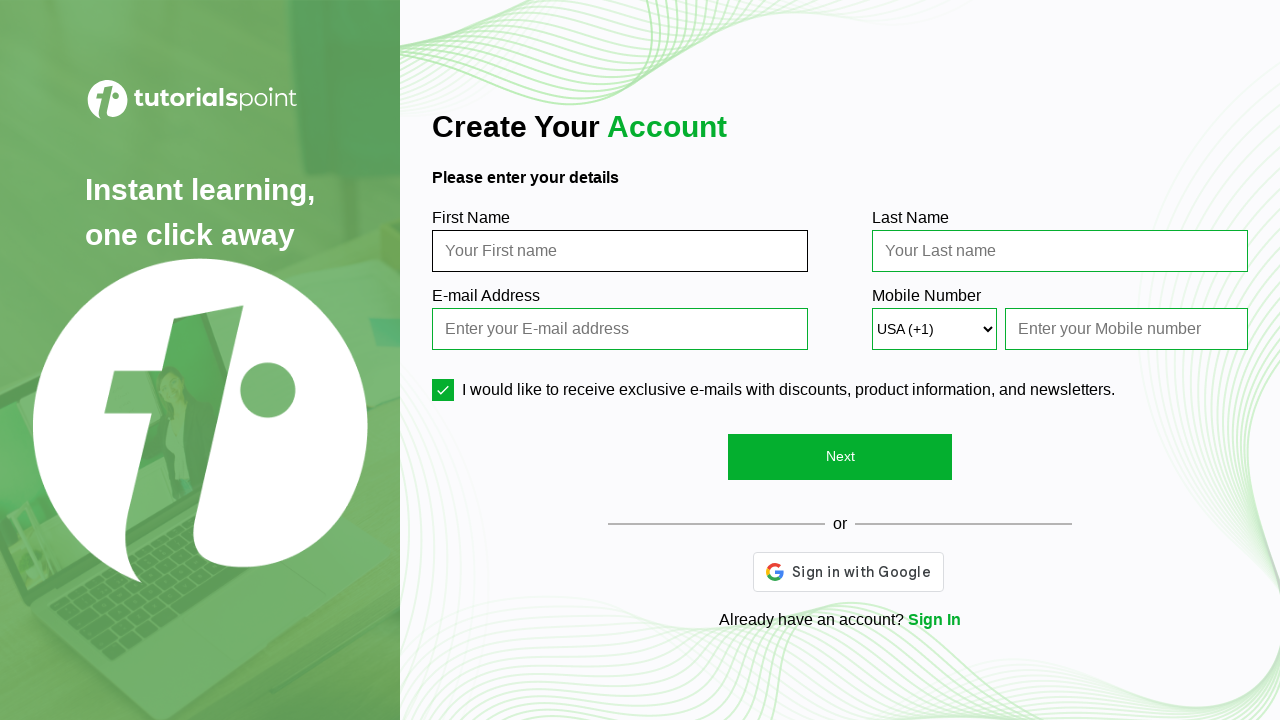

Filled first name field with 'Kalai' on //input[contains(@id,'firstName')]
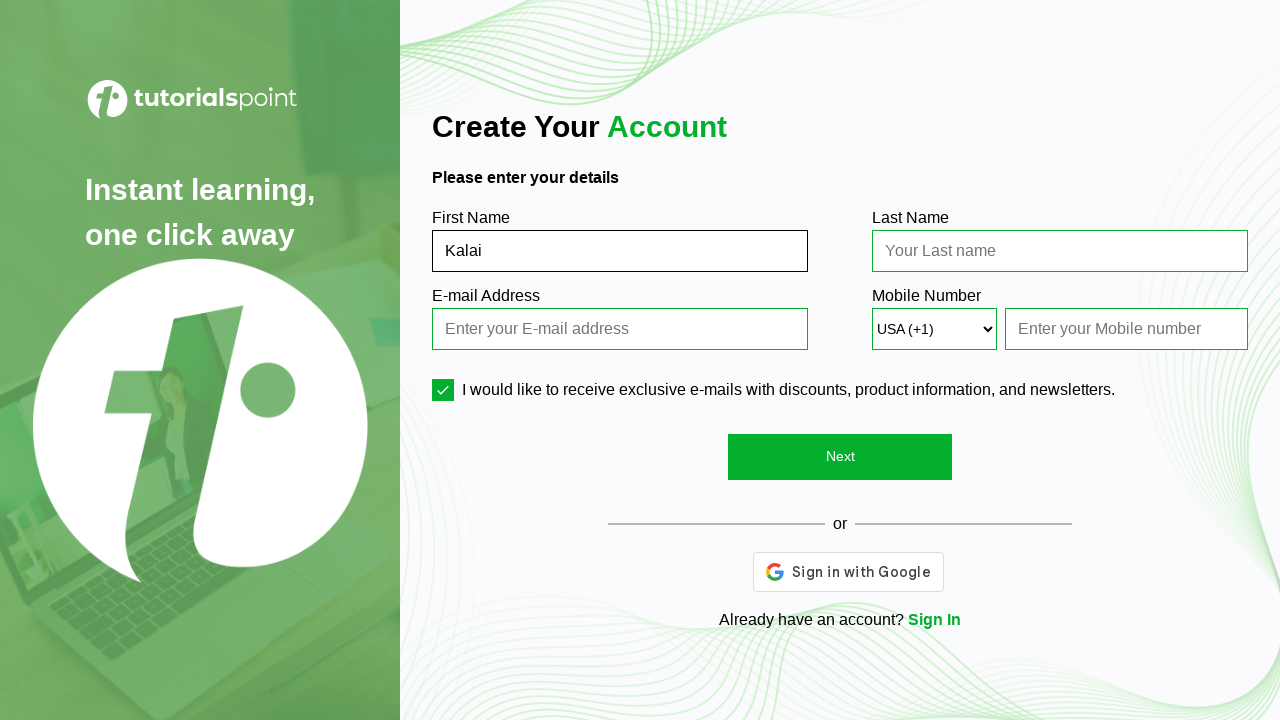

Filled last name field with 'muthu' on //input[contains(@id,'lastName')]
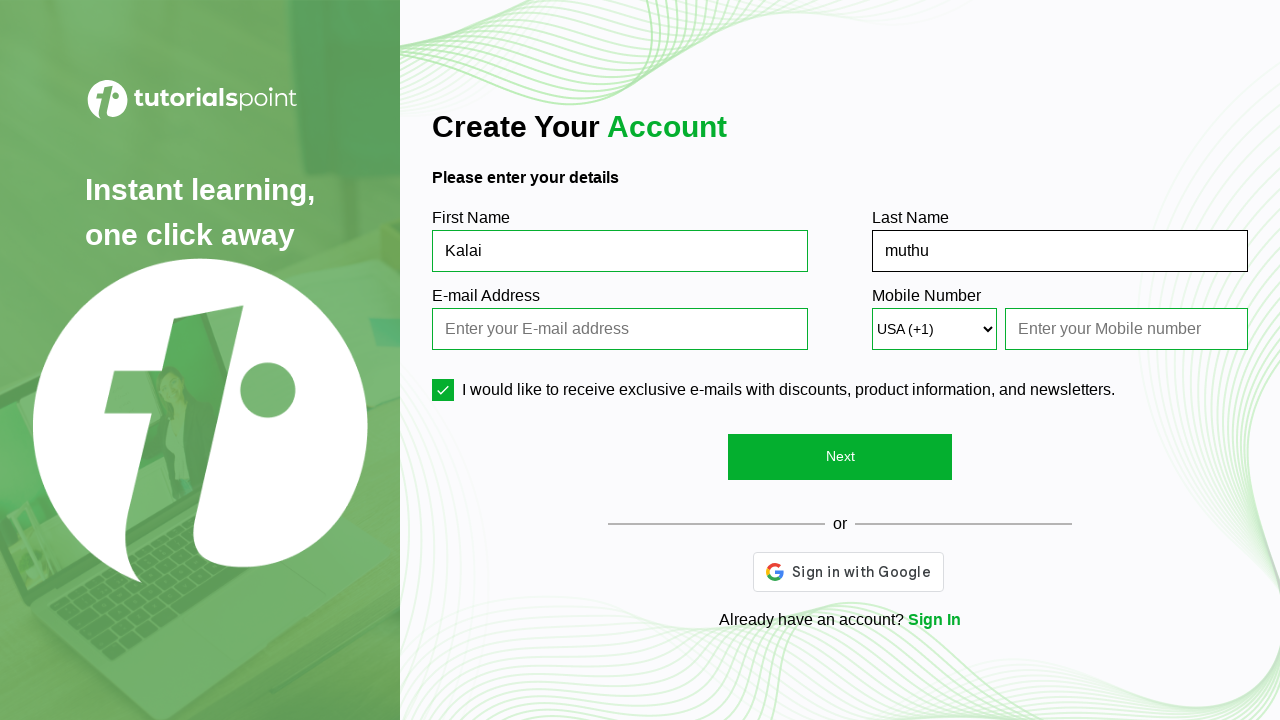

Filled email field with 'muthukalai2018@gmail.com' on #email
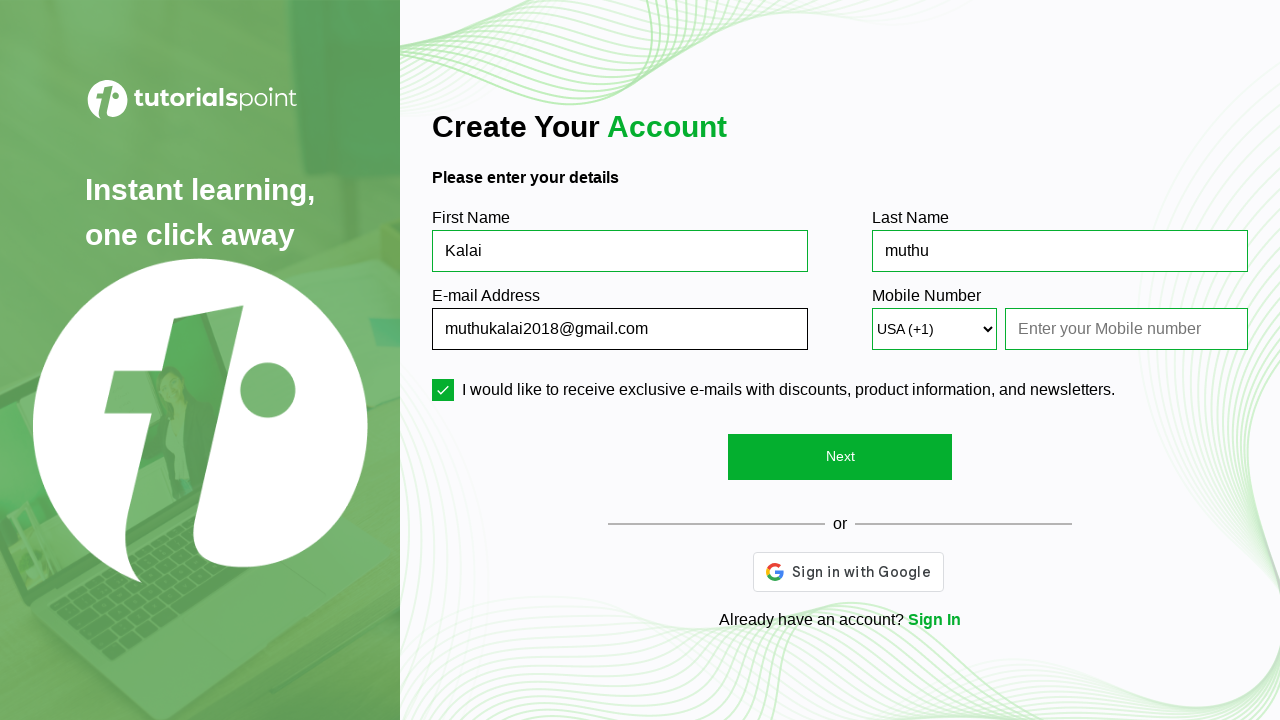

Selected country code 'Oman (+968)' from dropdown on #country_code
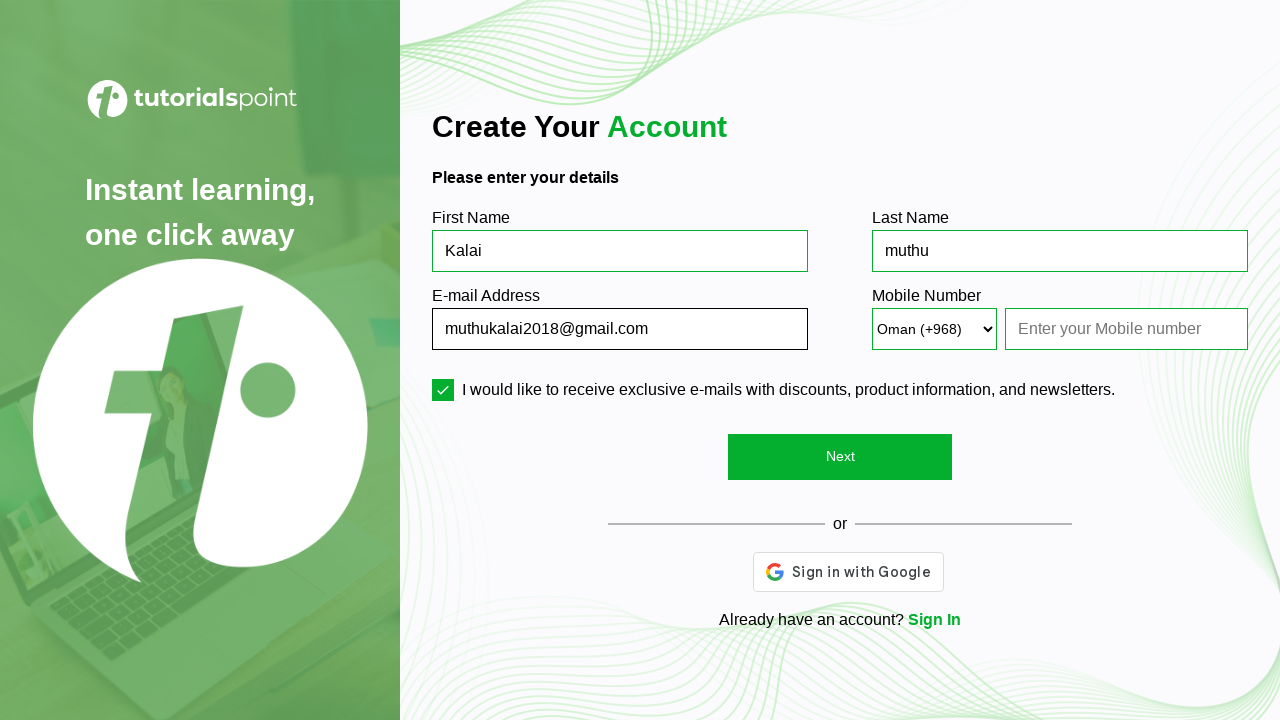

Filled phone number field with '6369236548' on #phone
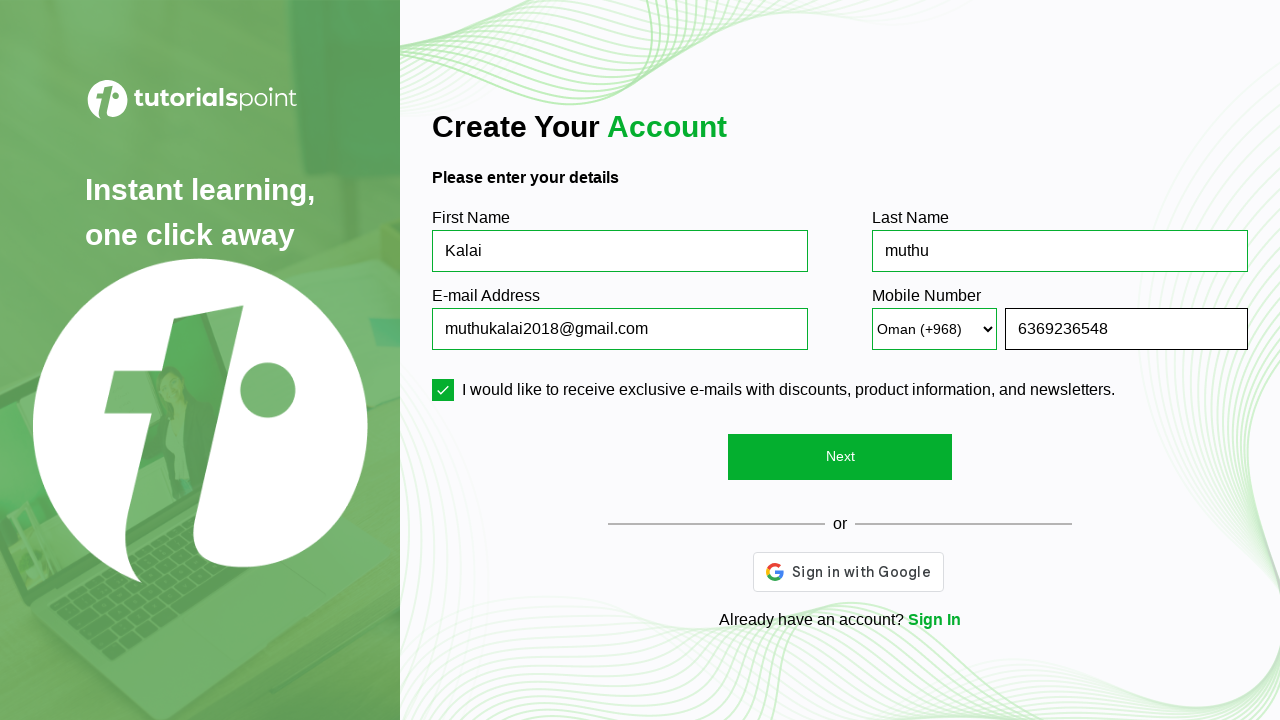

Unchecked promotional email checkbox at (840, 390) on #chkPromotionalEmail
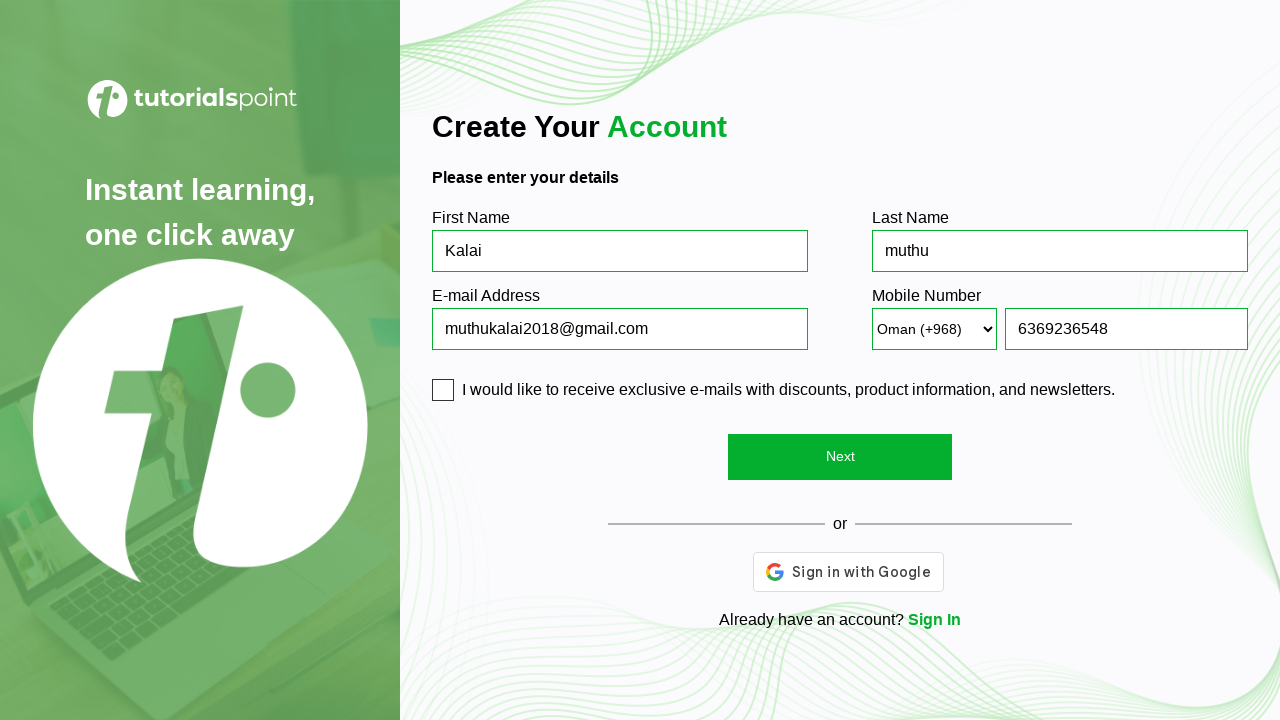

Clicked next button to submit signup form at (840, 457) on #nextBtn
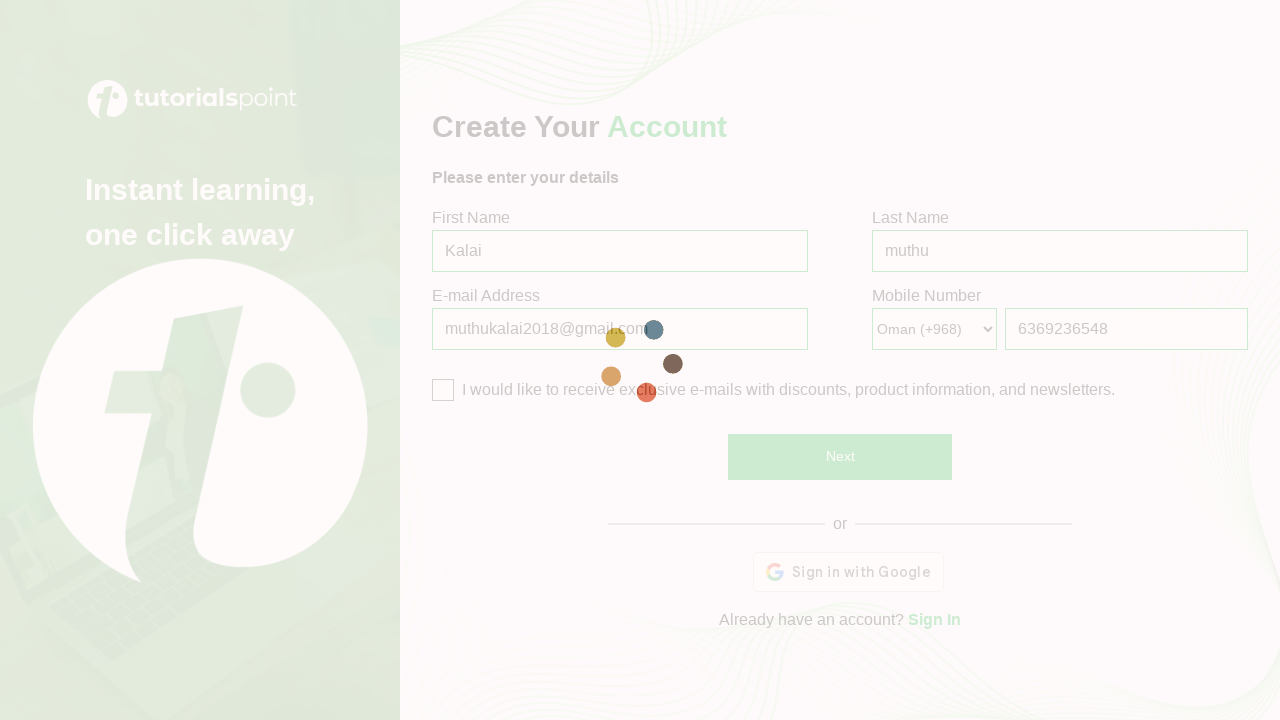

Waited 2000ms for form submission to complete
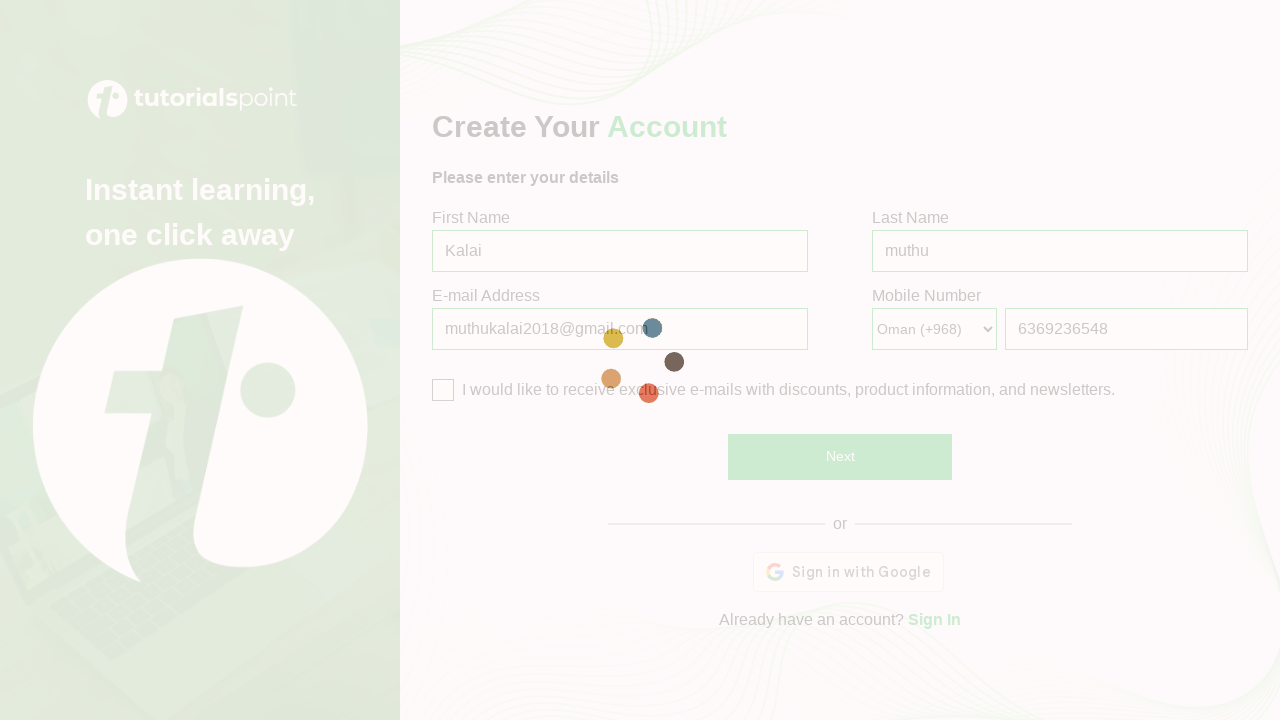

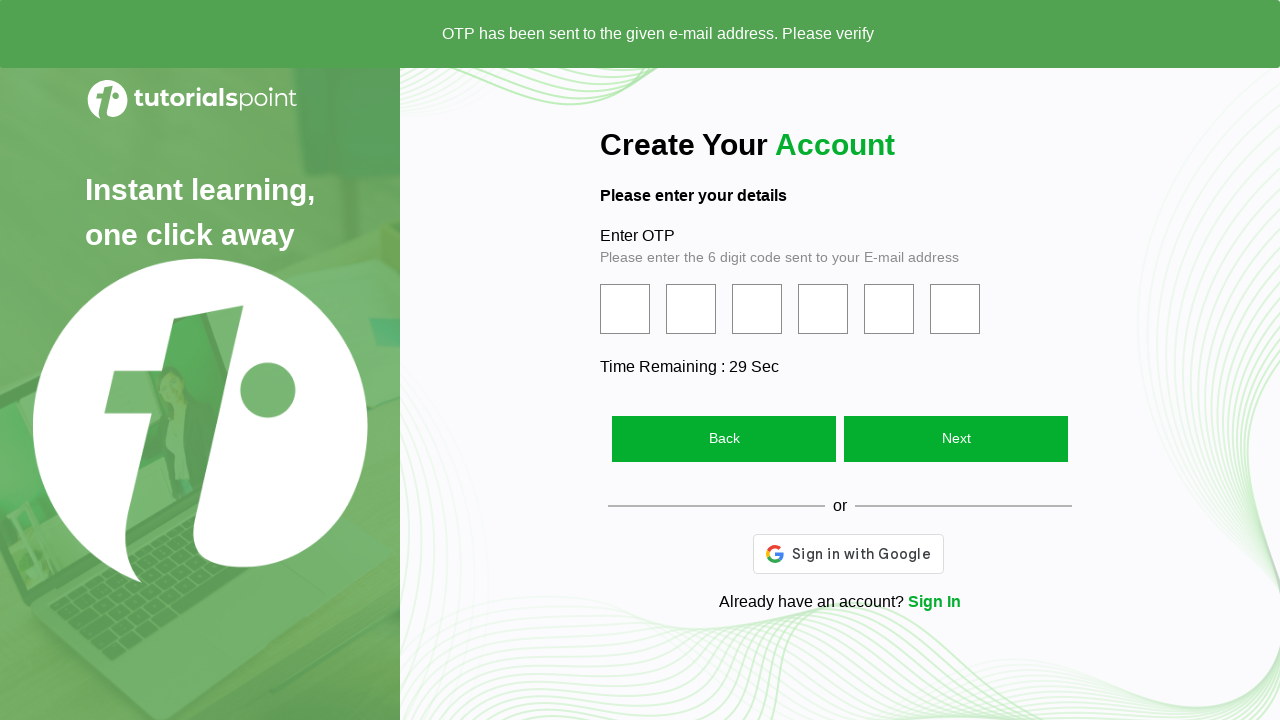